Tests an electric floor heating calculator by selecting room type, heating type, entering dimensions and heat loss values, then verifying the calculated power results.

Starting URL: https://kermi-fko.ru/raschety/Calc-Rehau-Solelec.aspx

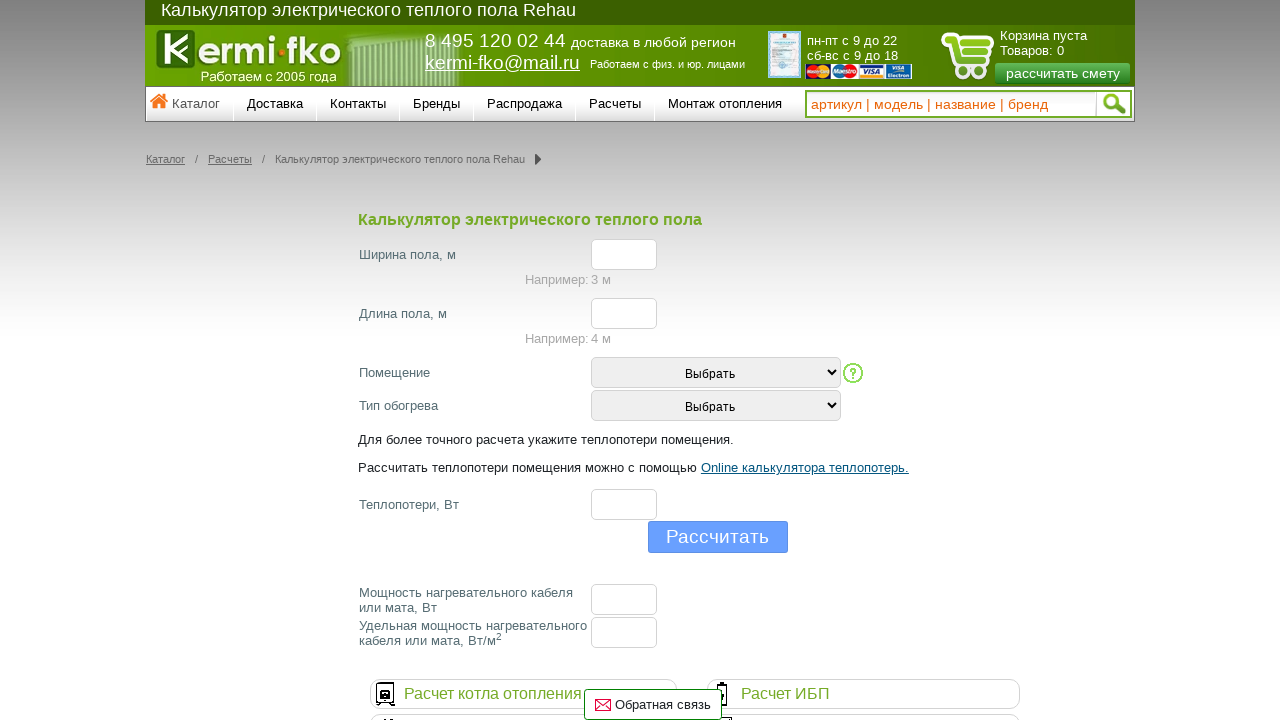

Selected room type option 3 on #room_type
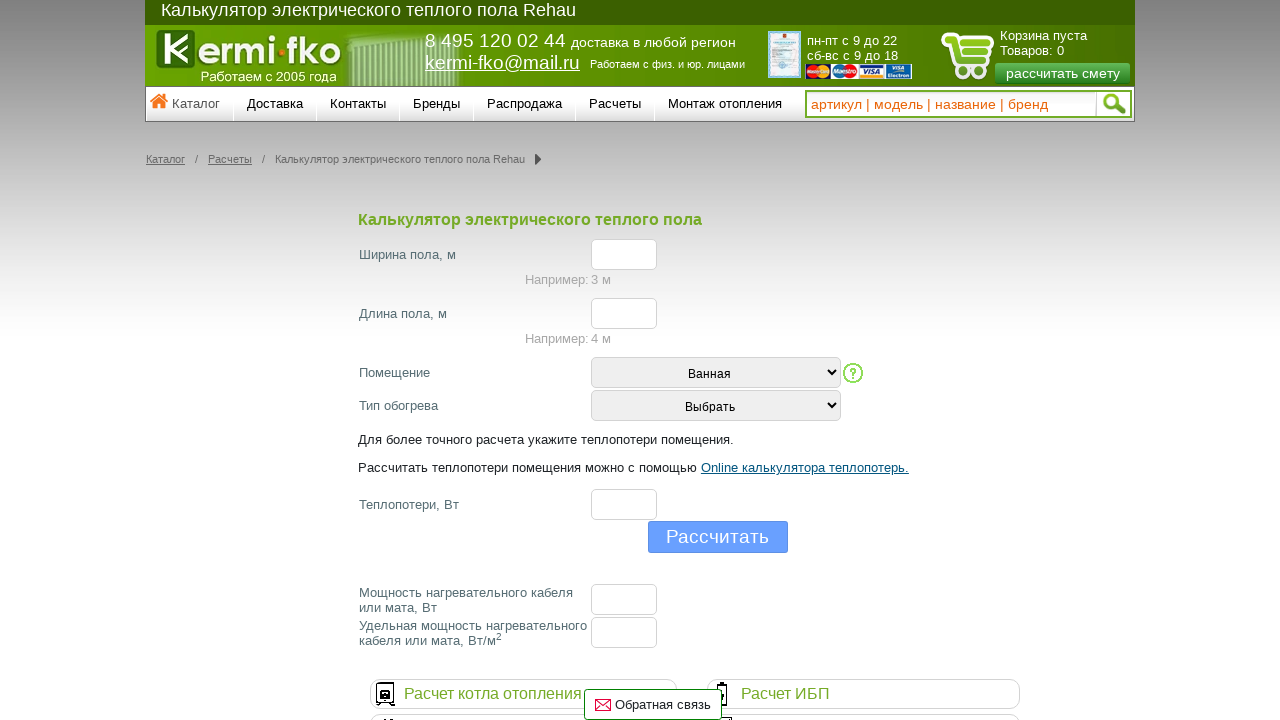

Selected heating type option 3 on #heating_type
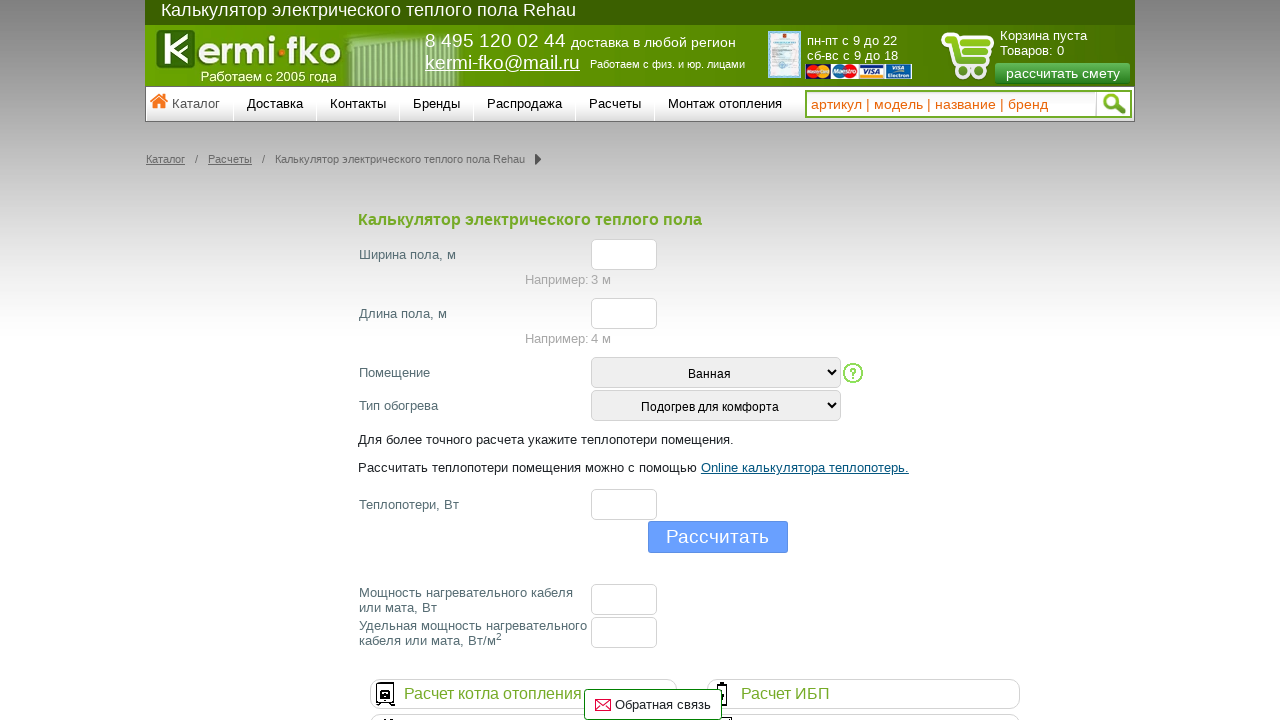

Entered width value 3 on #el_f_width
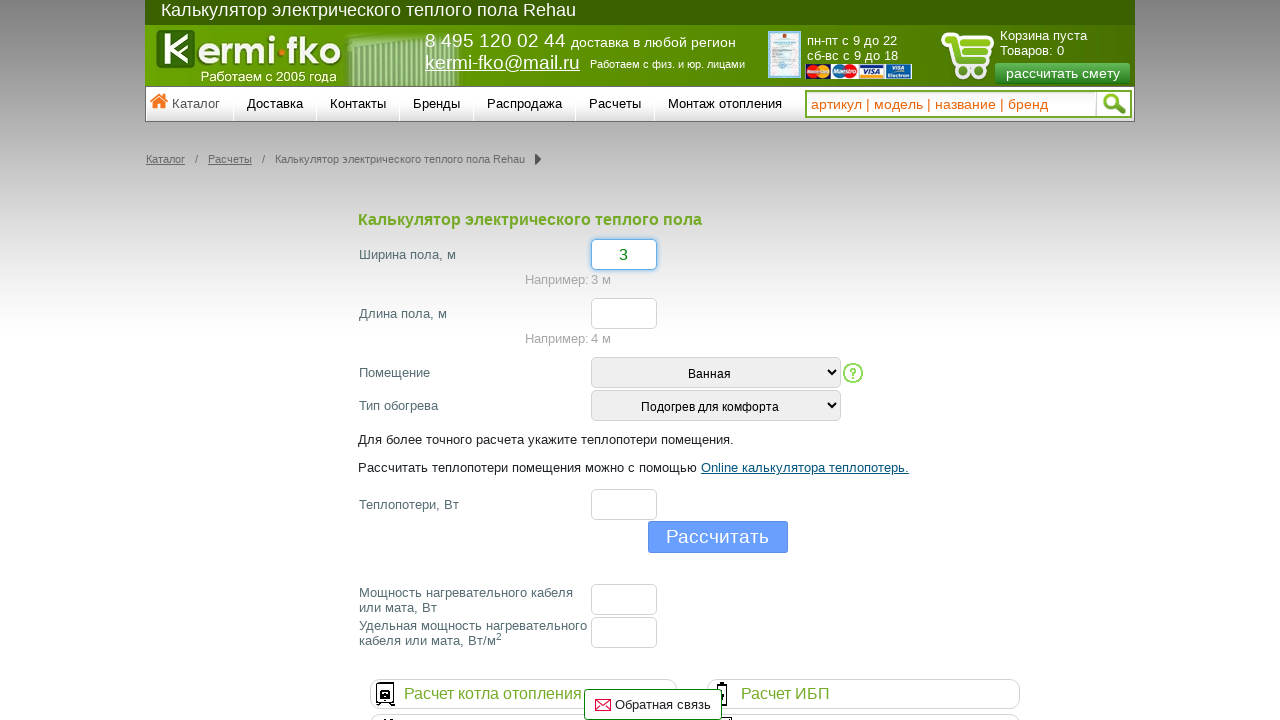

Entered length value 5 on #el_f_lenght
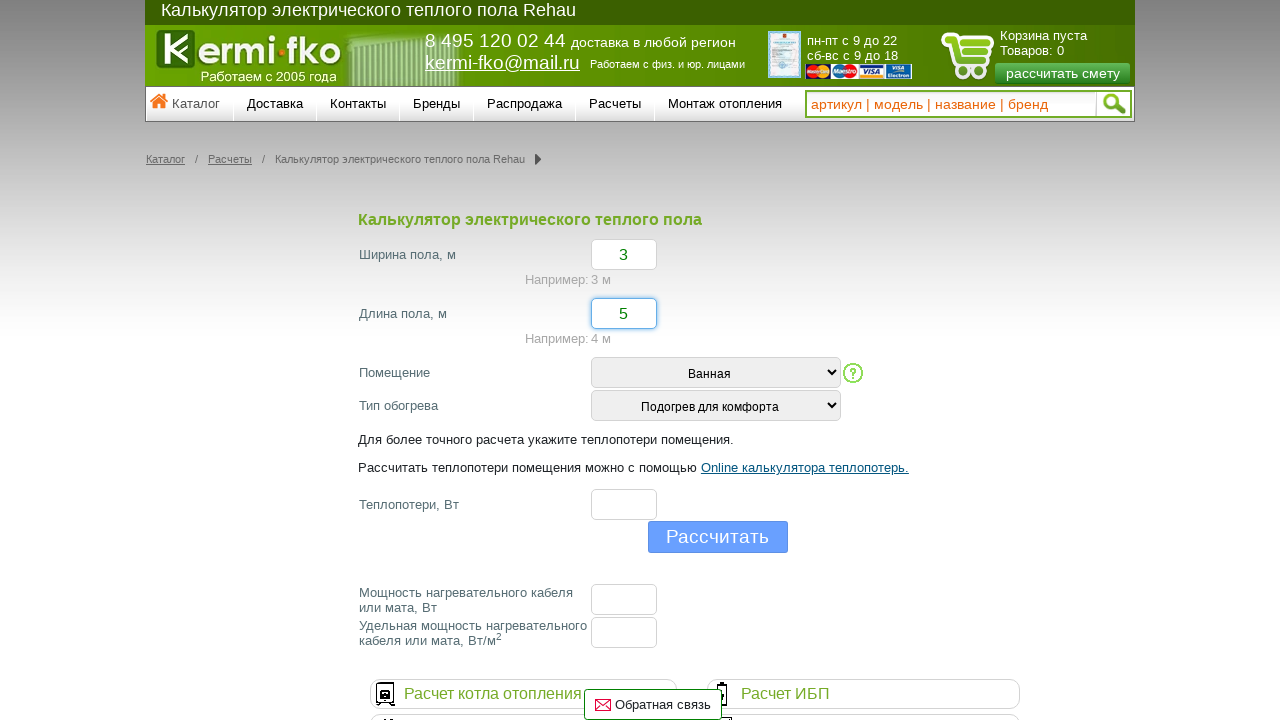

Entered heat loss value 1000 on #el_f_losses
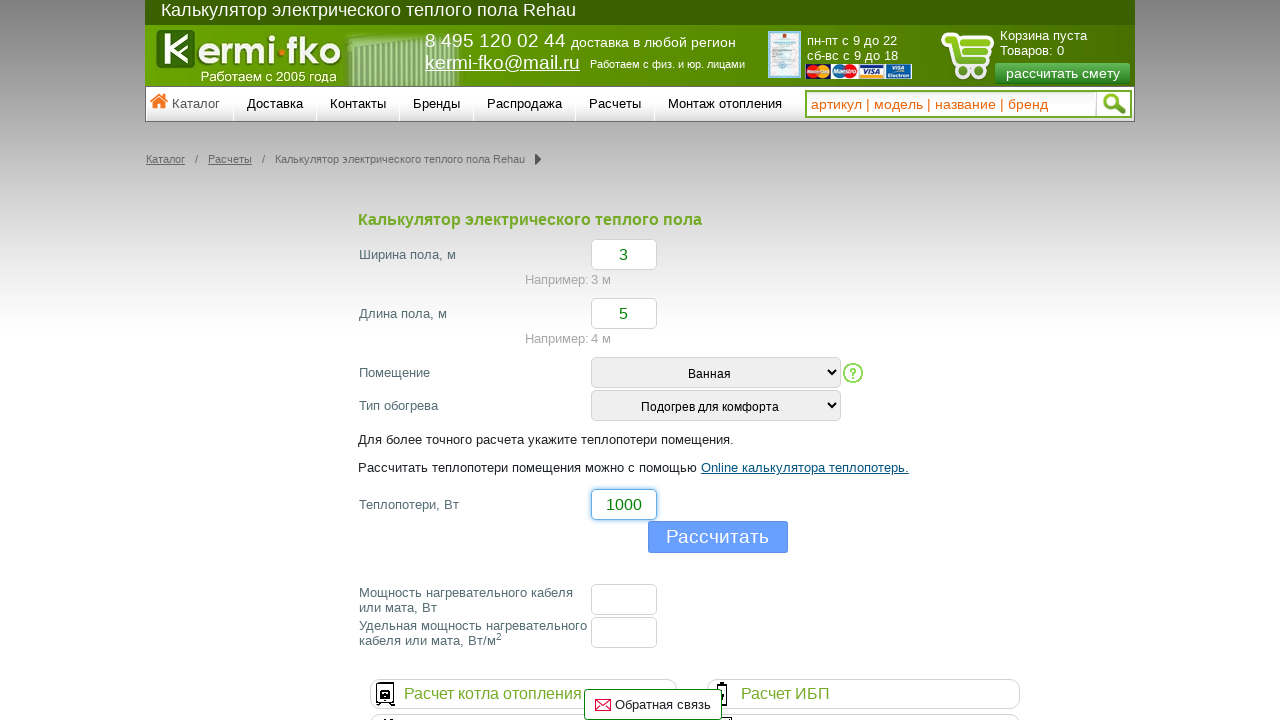

Clicked calculate button to compute results at (718, 537) on xpath=//input[@type='submit' or @type='button']
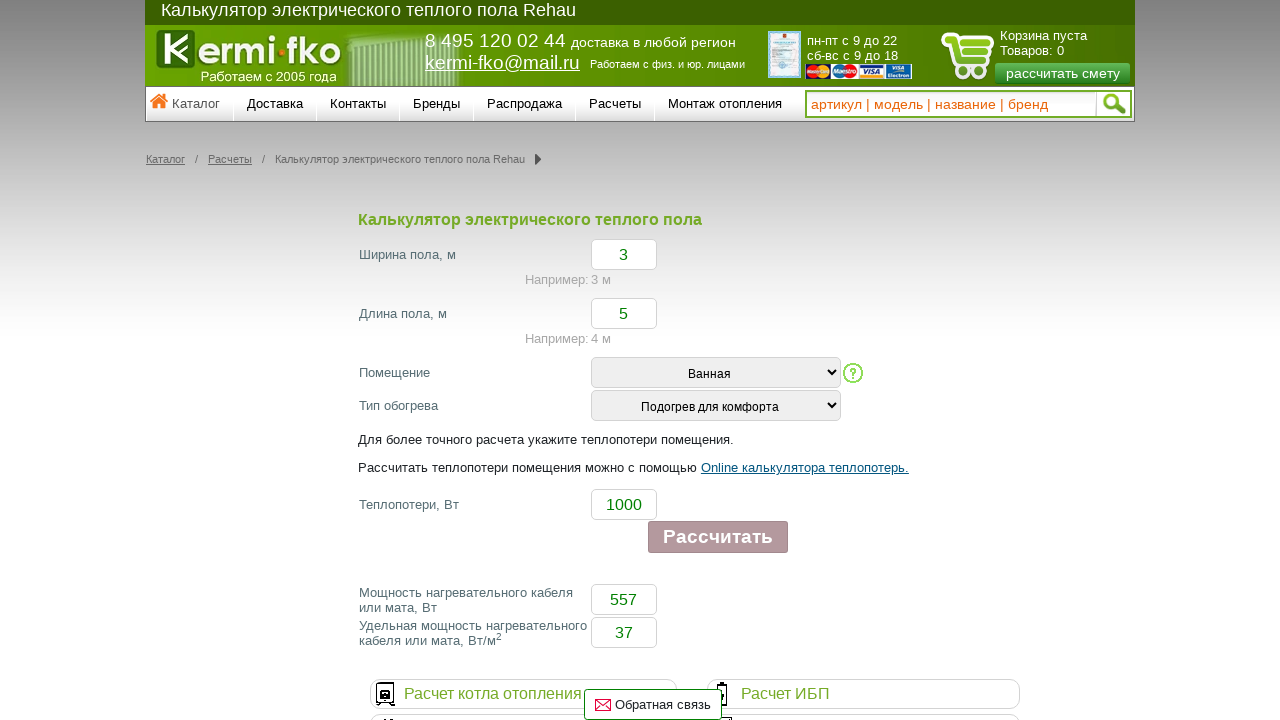

Calculation results loaded - floor cable power element is visible
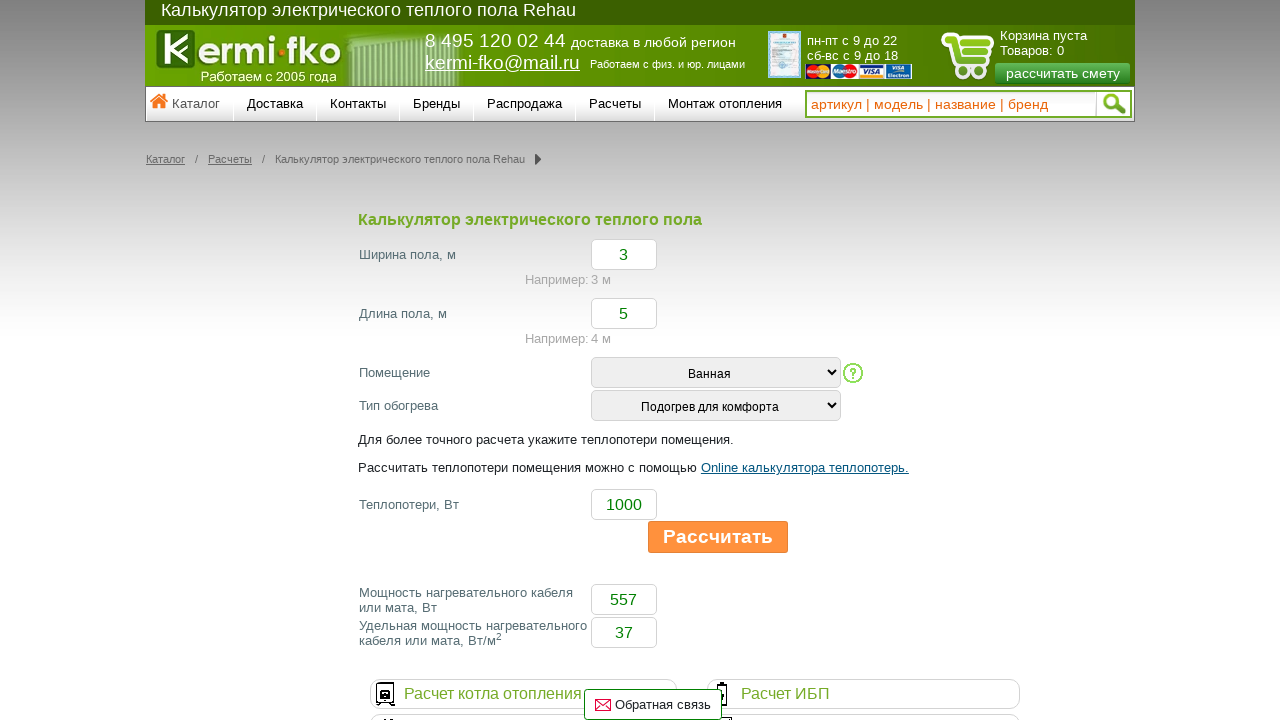

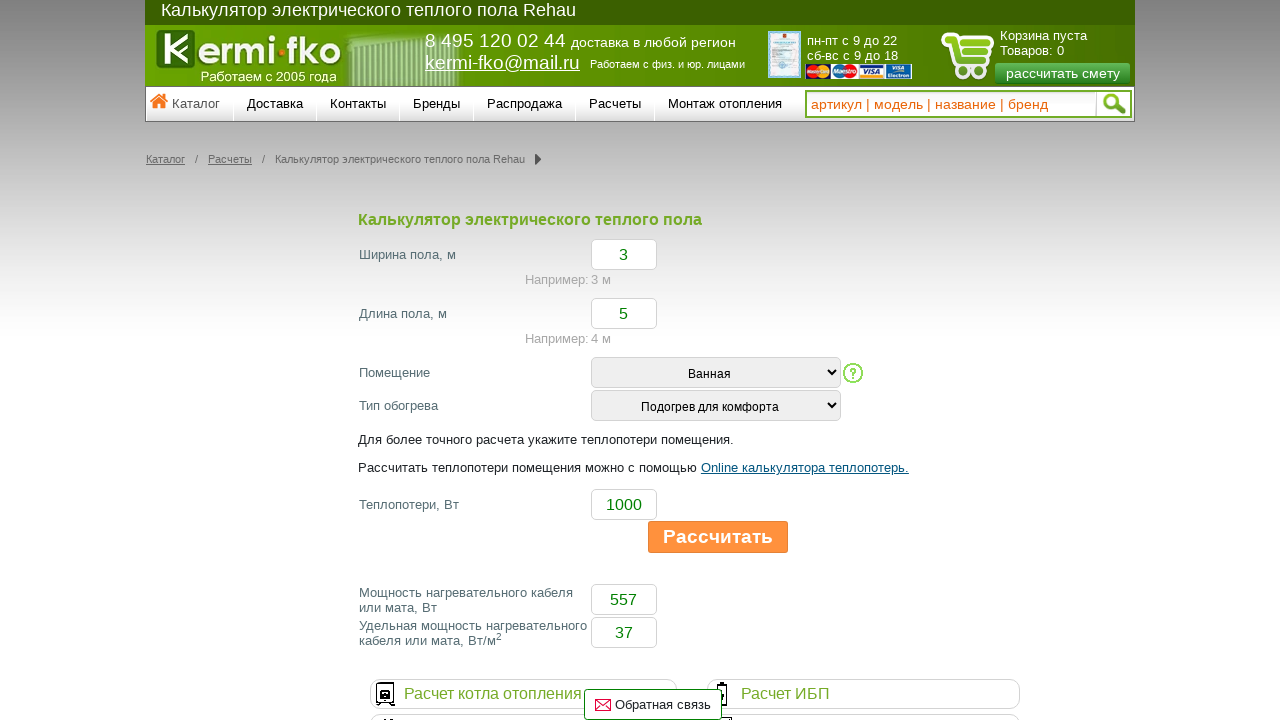